Tests footer navigation links by opening each link in a new tab and verifying they load correctly

Starting URL: http://qaclickacademy.com/practice.php

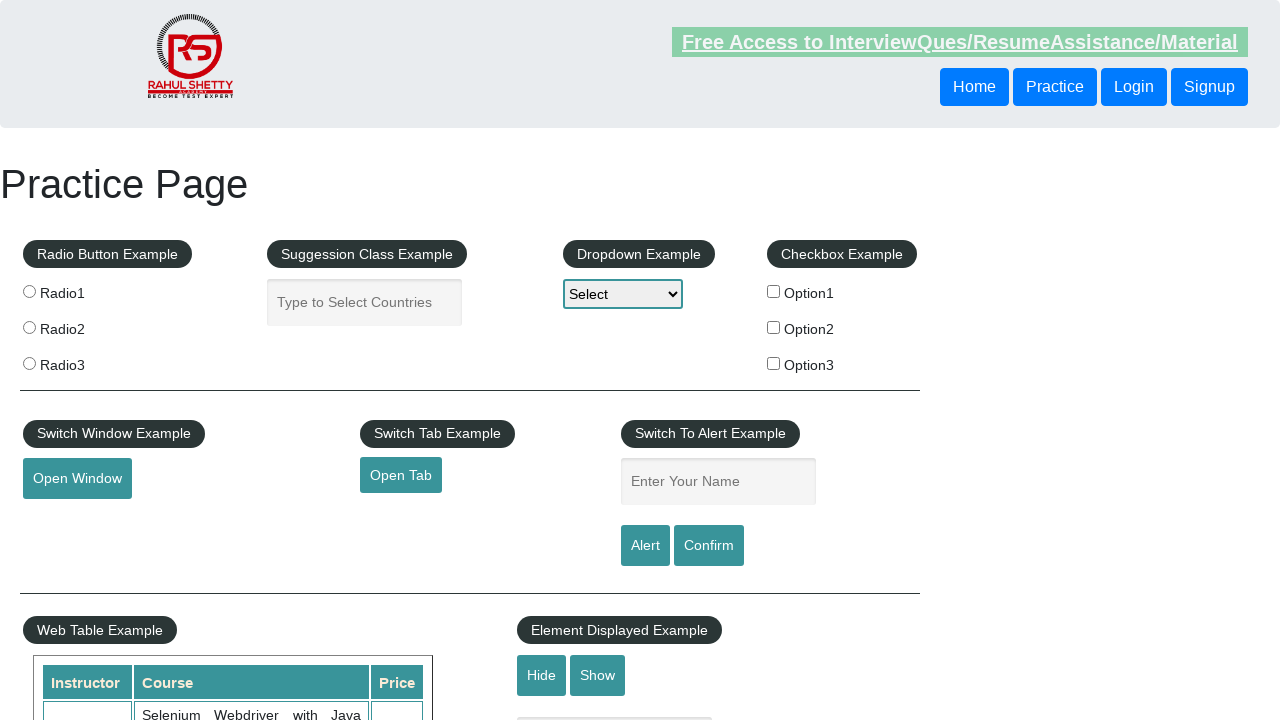

Located all links on page - found 27 total links
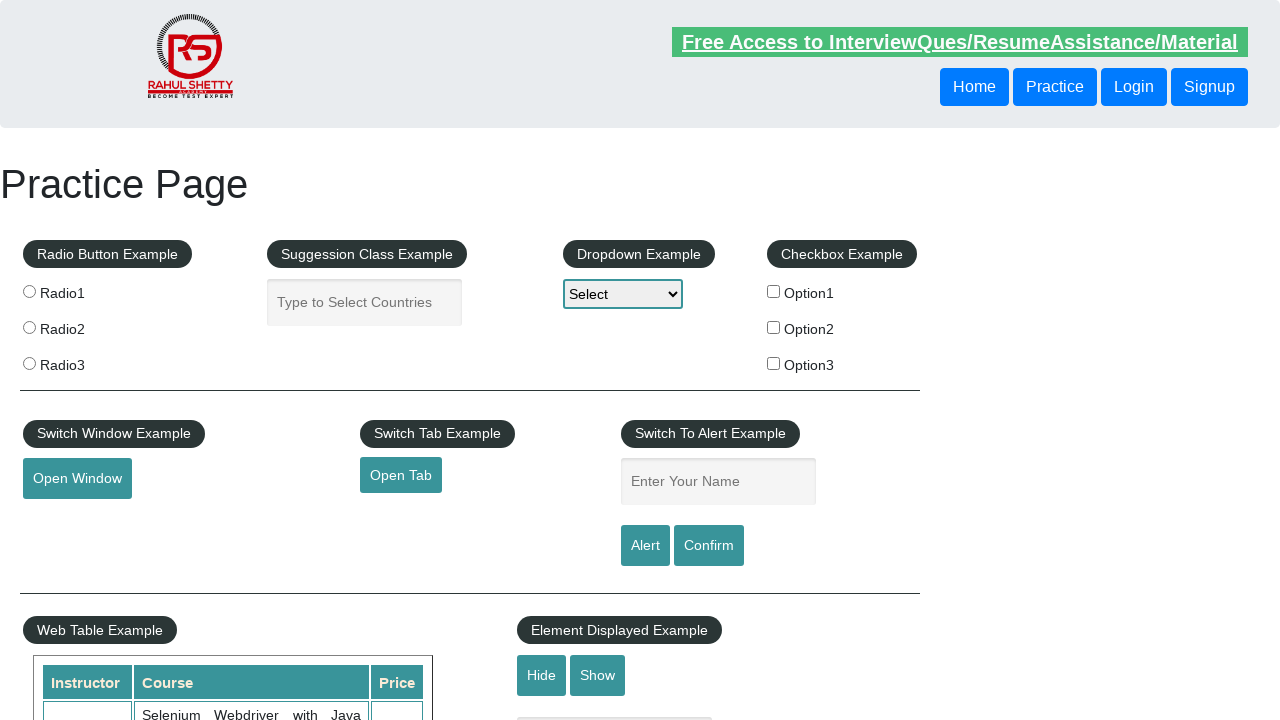

Located footer section with ID 'gf-BIG'
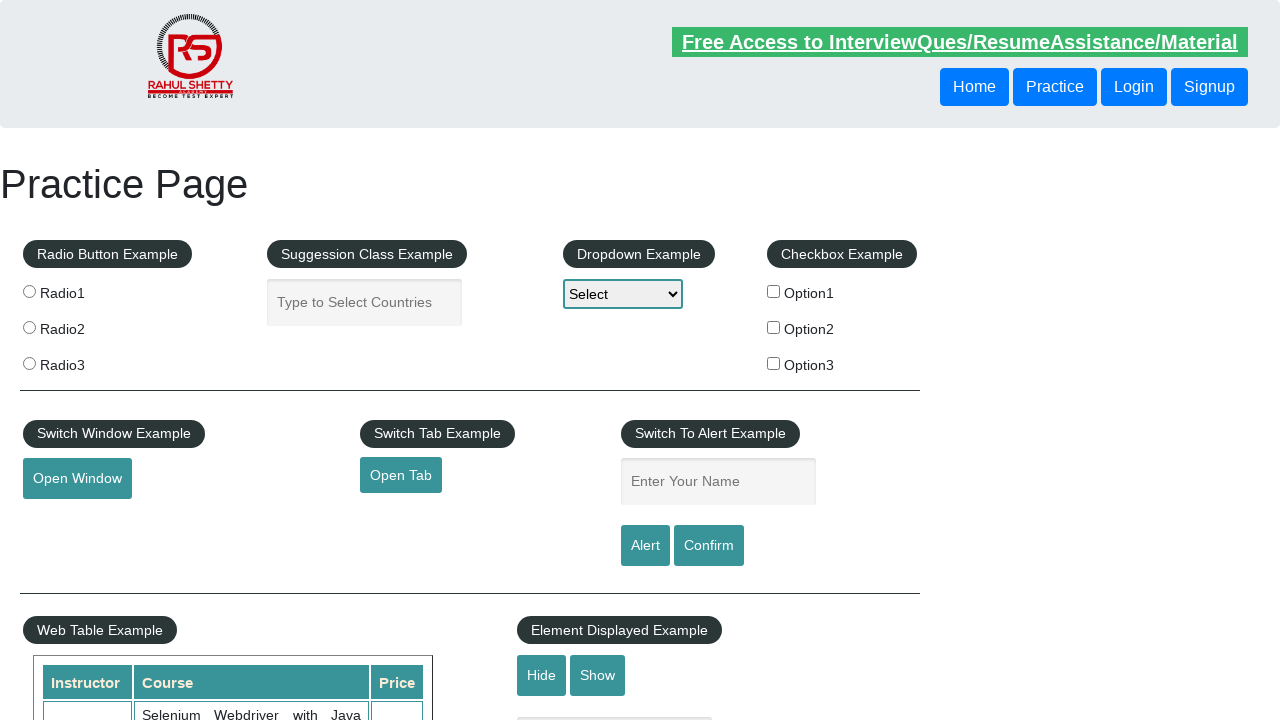

Located footer links - found 20 links in footer
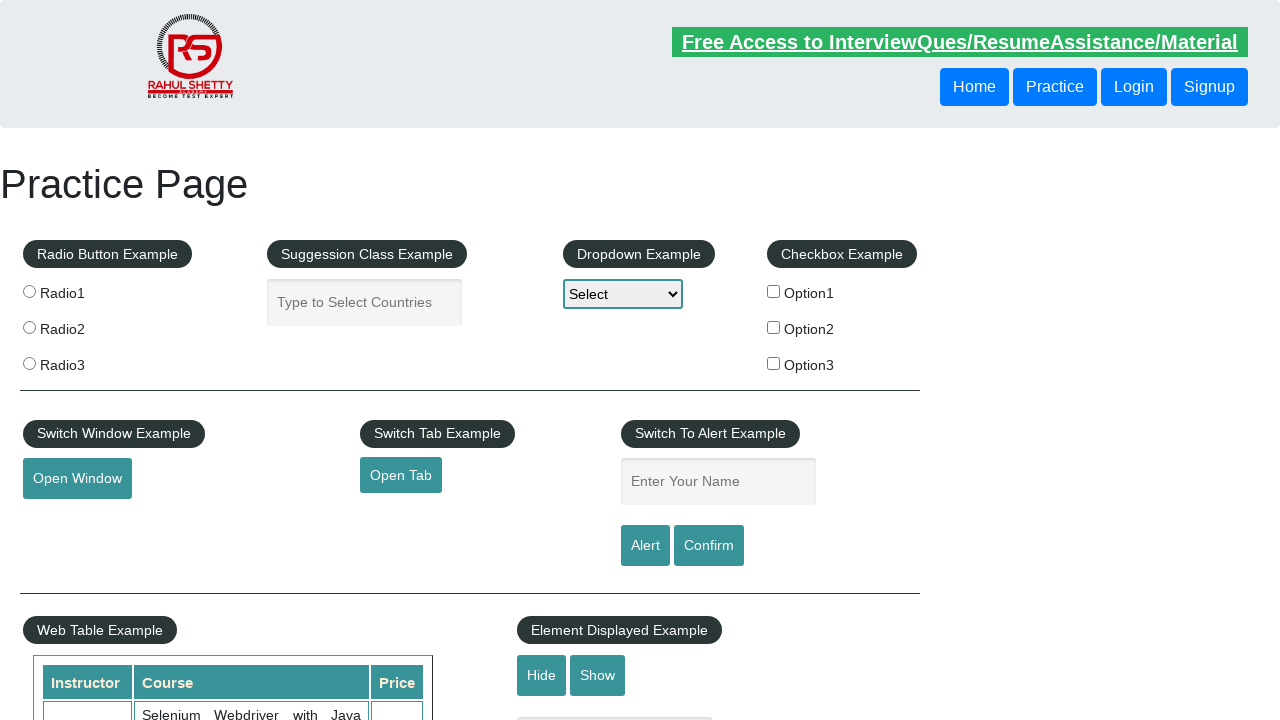

Located specific column in footer using XPath
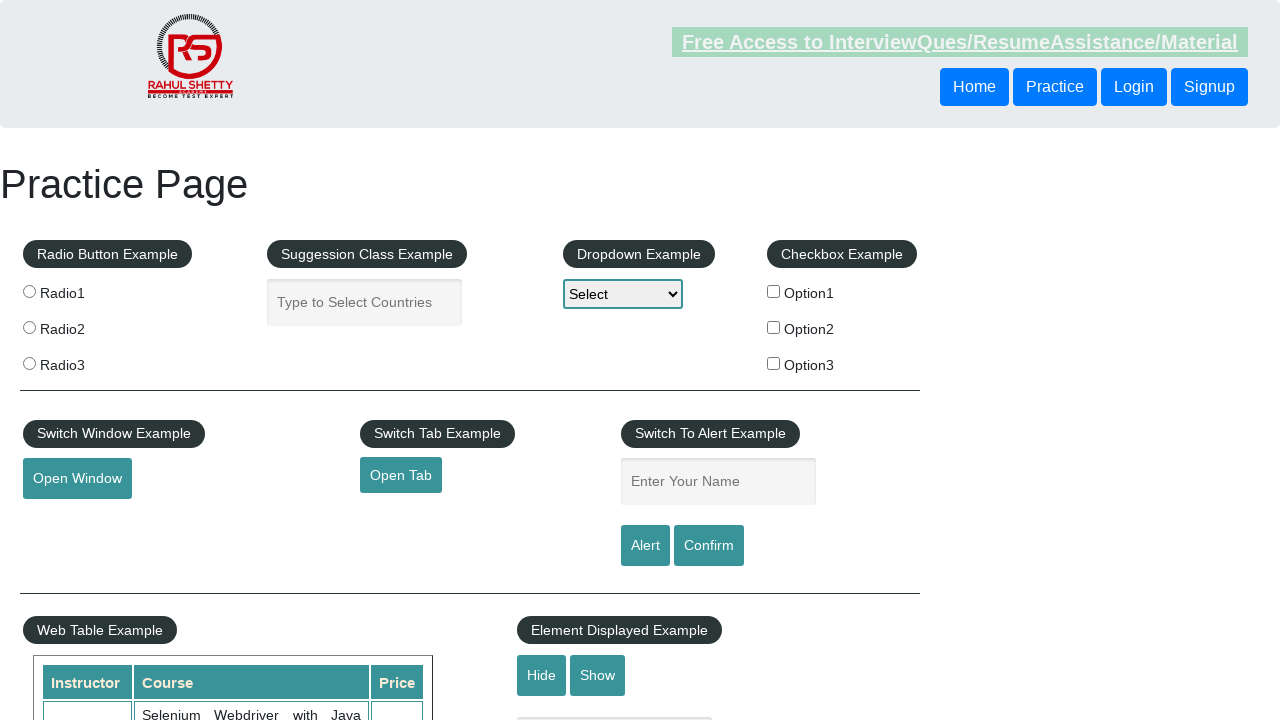

Located column links - found 0 links in column
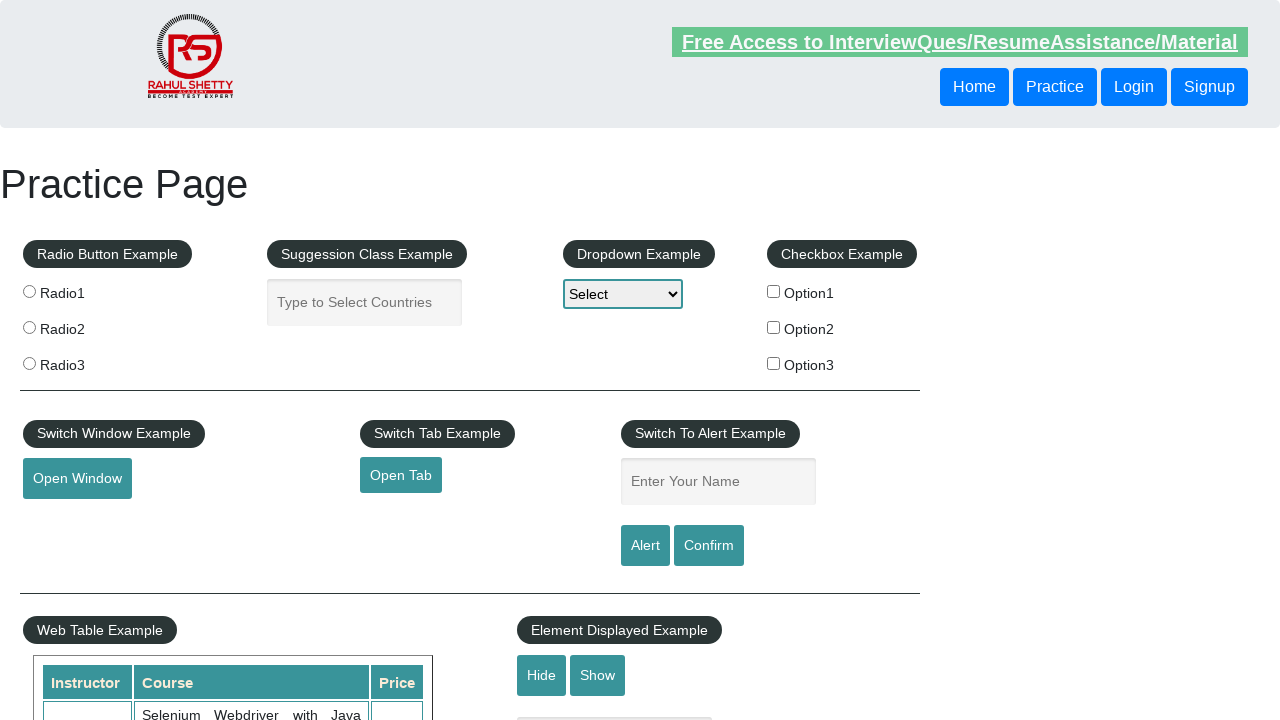

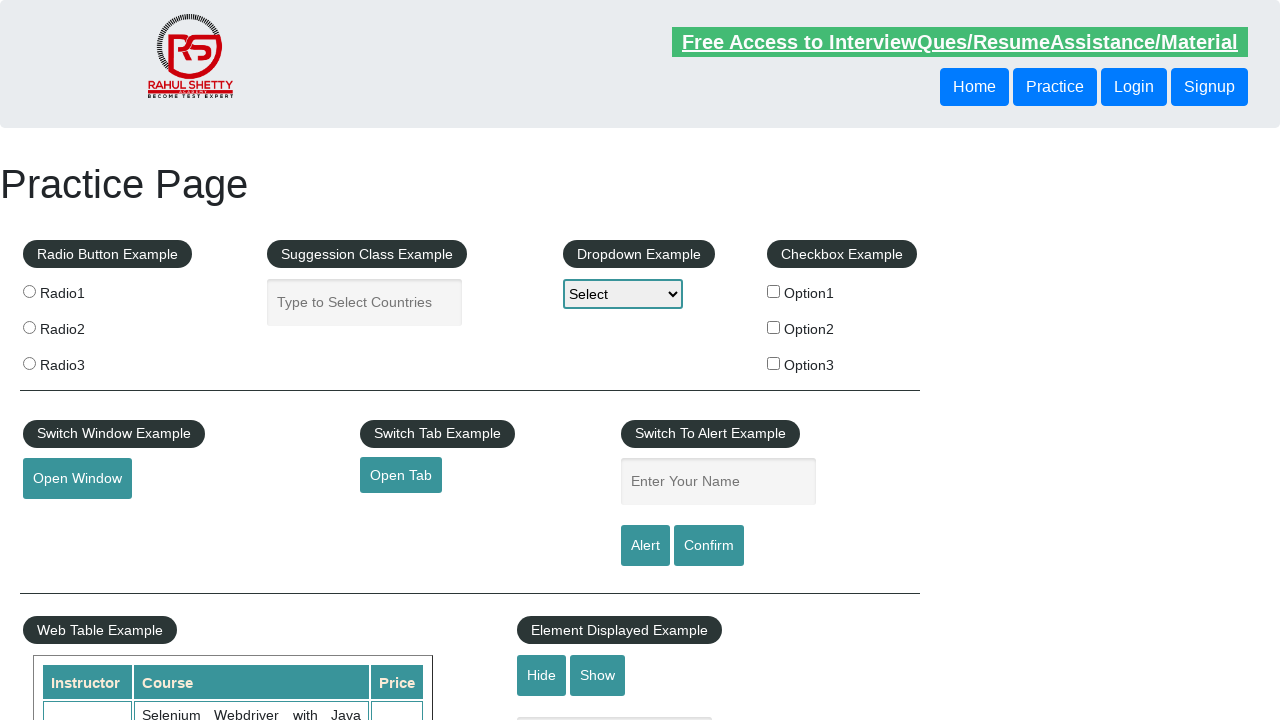